Tests window handling by clicking a link that opens a new window, switching between windows, and closing the child window

Starting URL: https://opensource-demo.orangehrmlive.com/

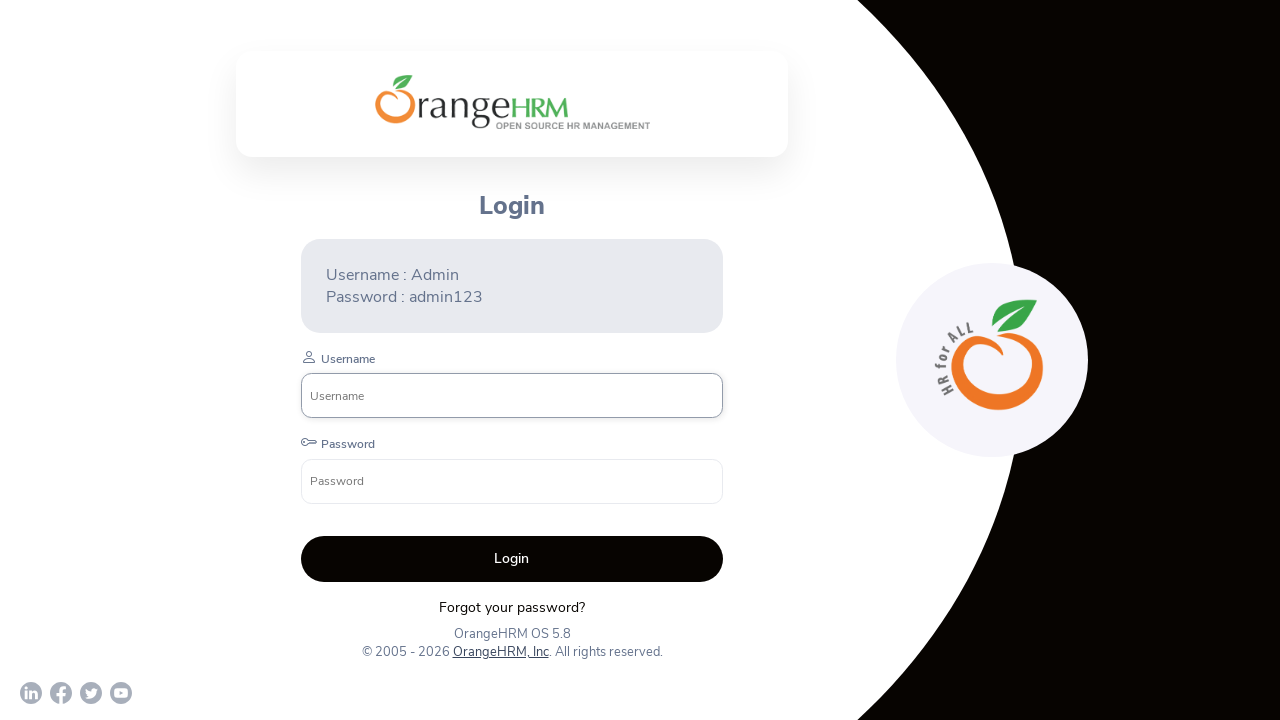

Clicked OrangeHRM, Inc link to open new window at (500, 652) on text=OrangeHRM, Inc
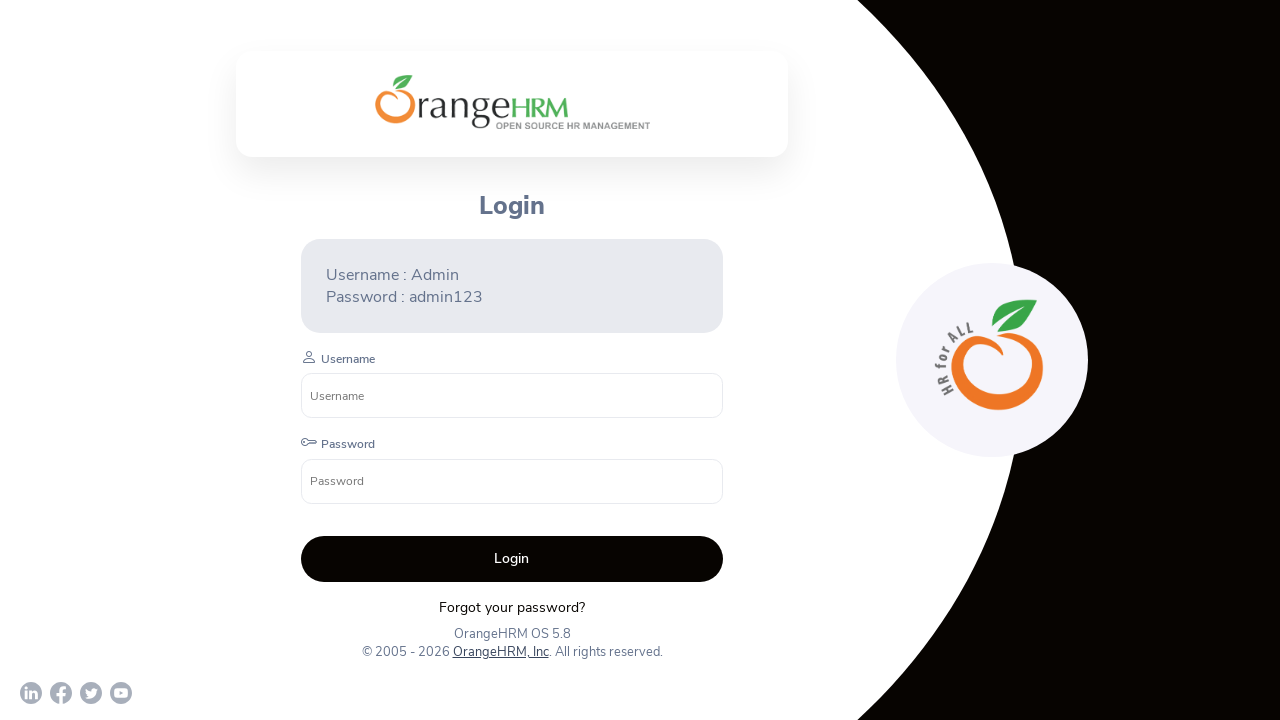

New window/tab opened and captured
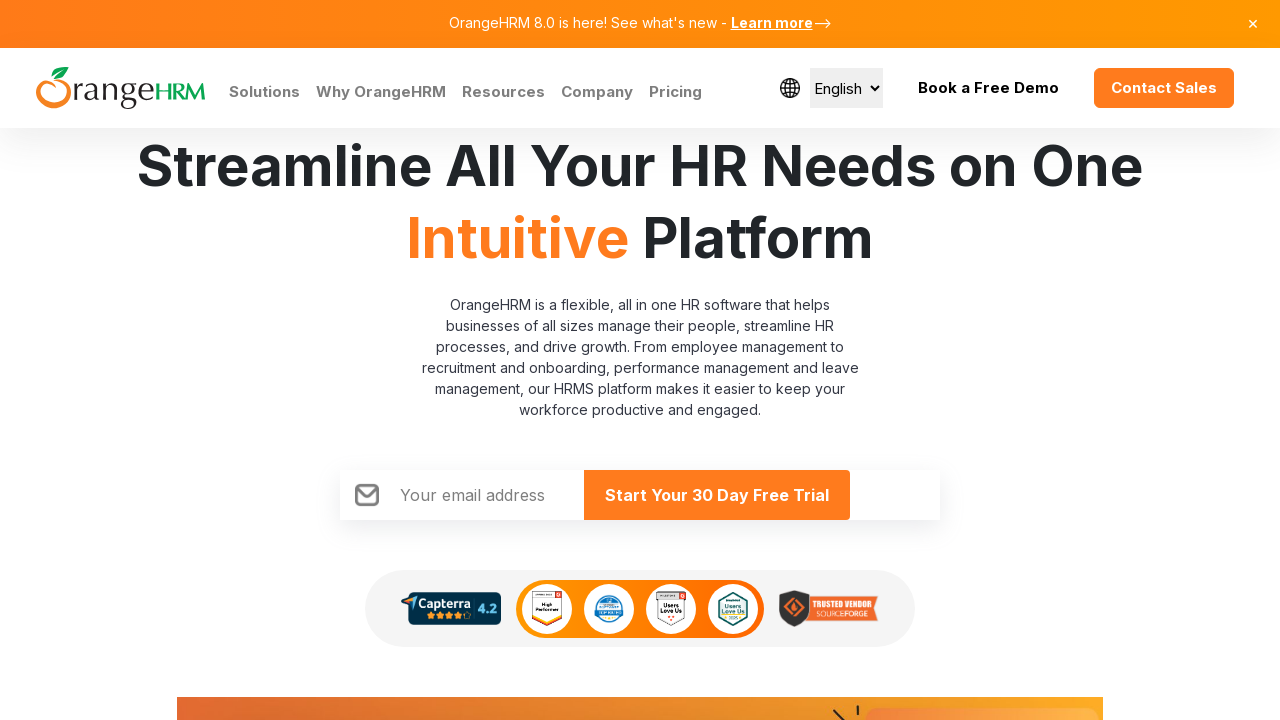

New window loaded completely
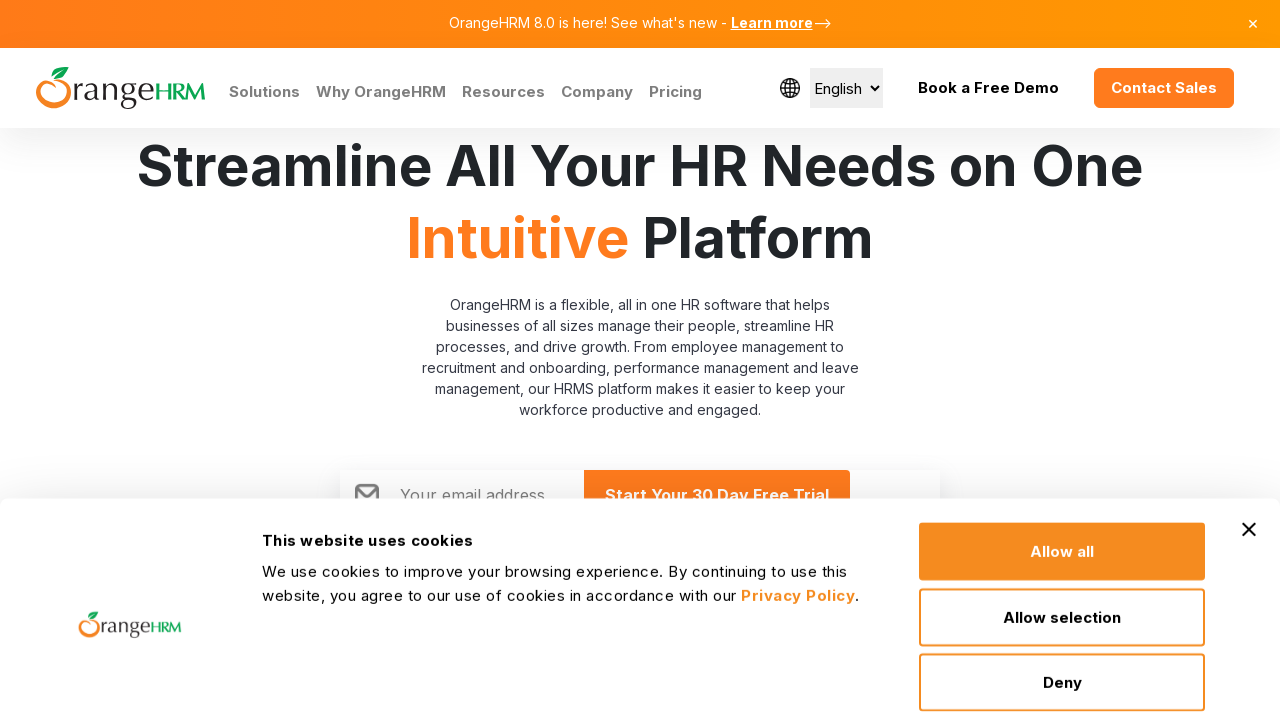

Captured new window info - URL: https://www.orangehrm.com/, Title: <bound method Page.title of <Page url='https://www.orangehrm.com/'>>
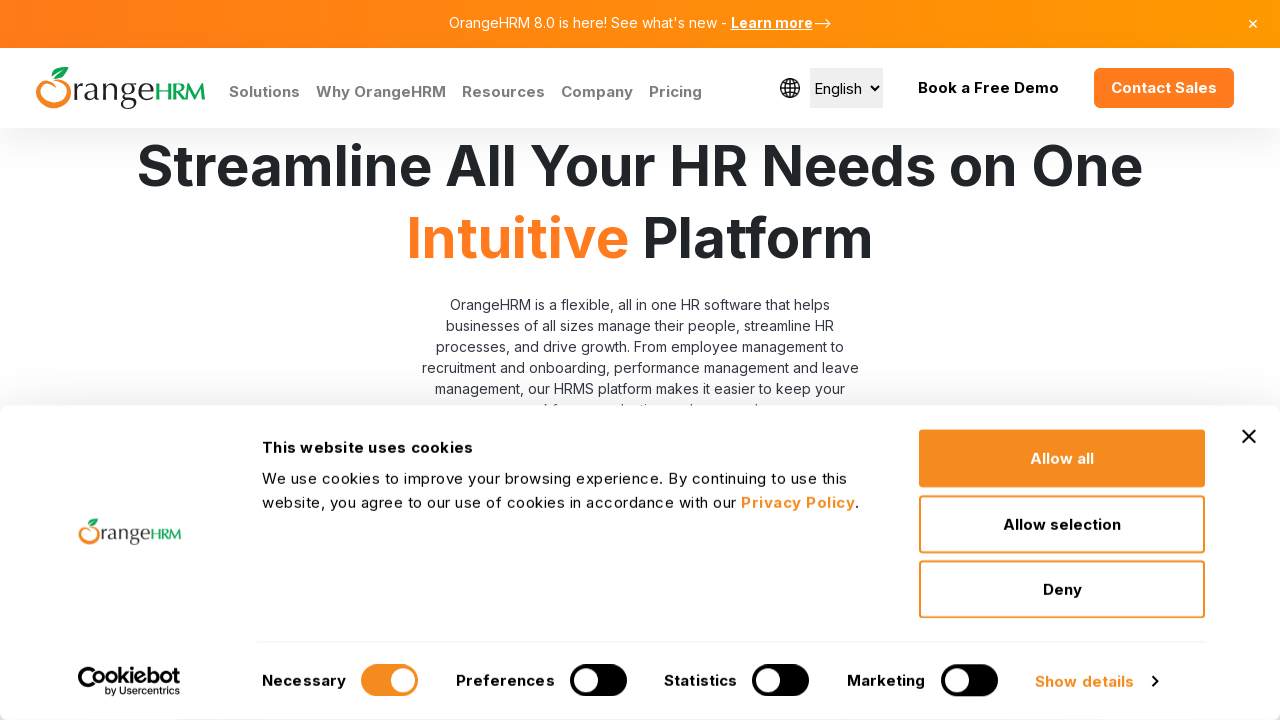

Closed new window/tab
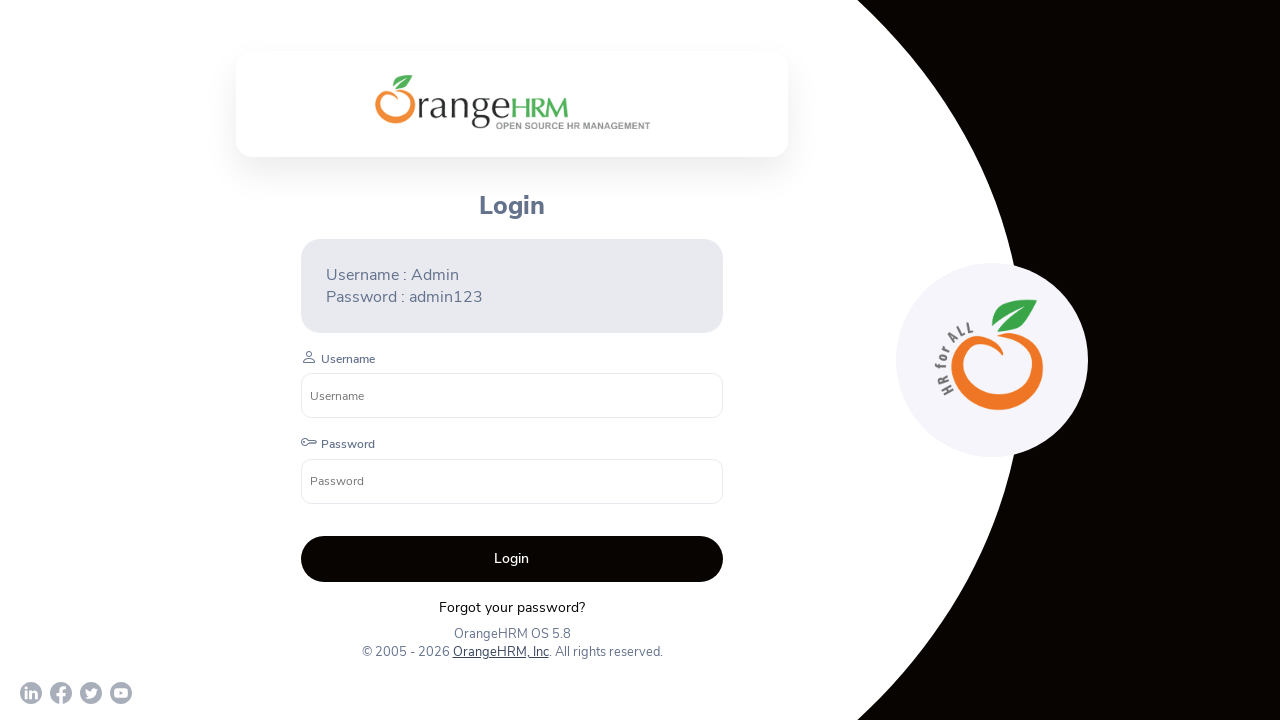

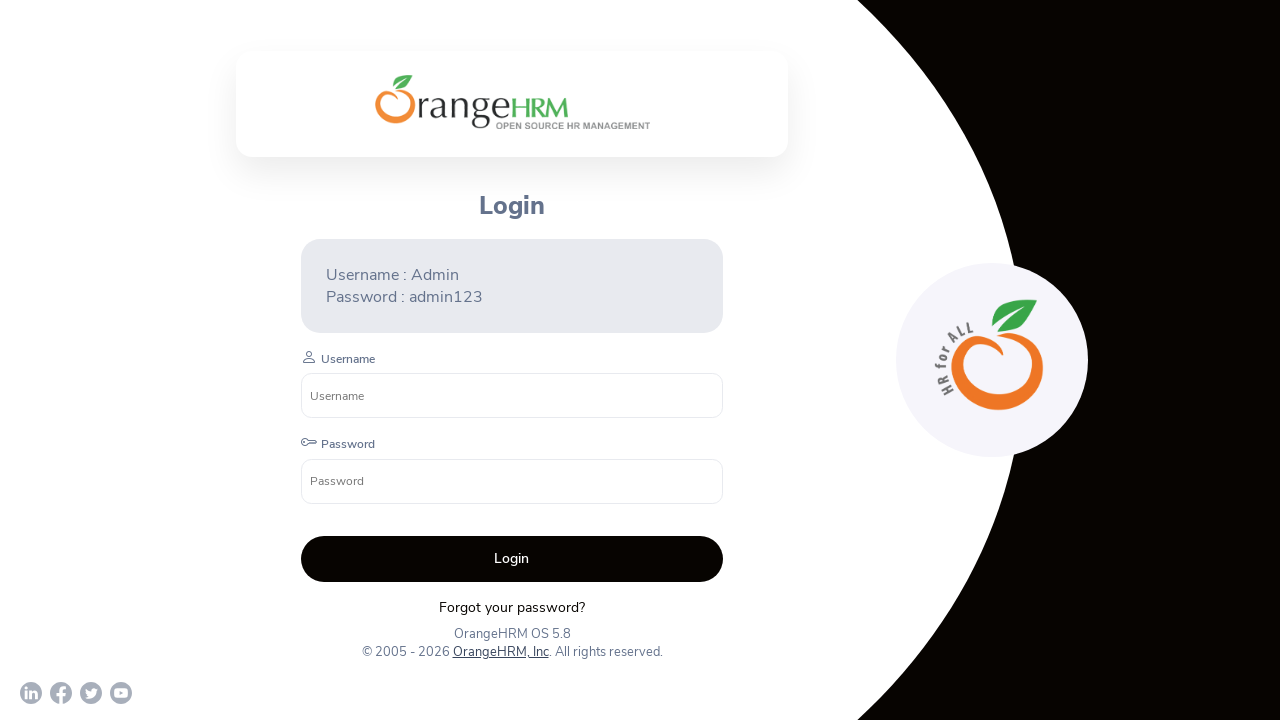